Navigates to JPL Space image gallery and clicks the button to view the full-size featured image.

Starting URL: https://data-class-jpl-space.s3.amazonaws.com/JPL_Space/index.html

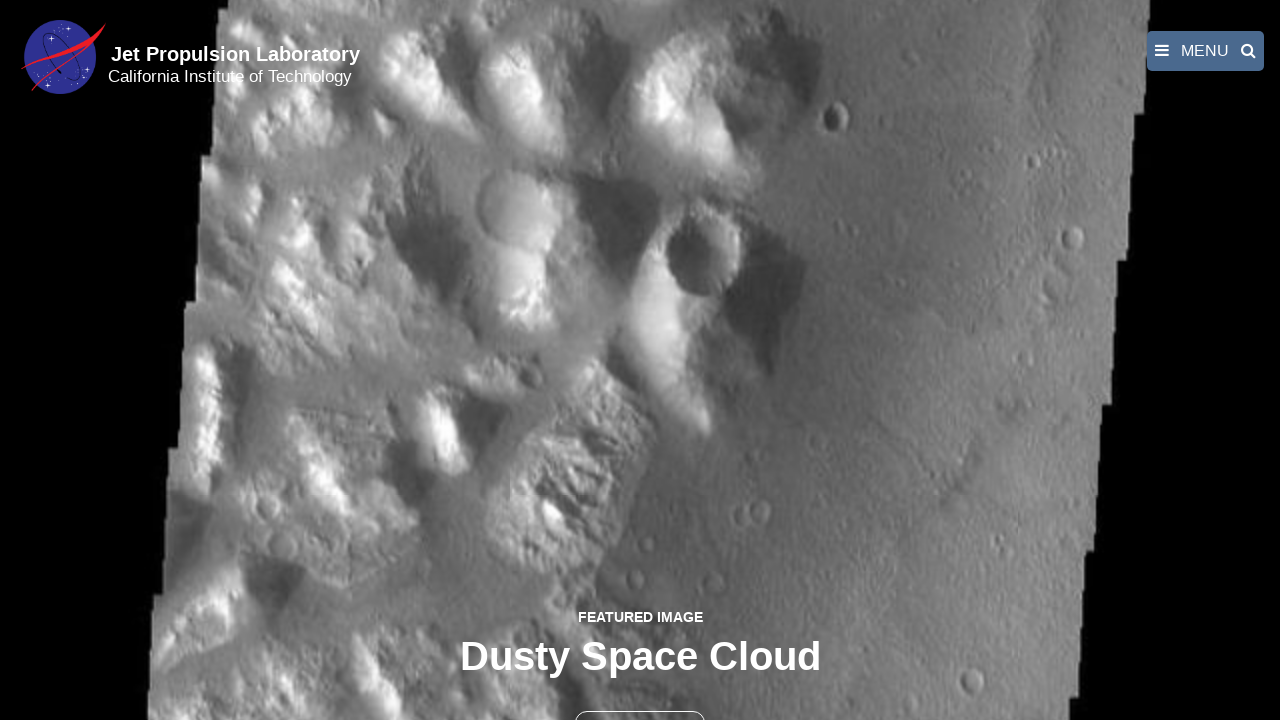

Navigated to JPL Space image gallery
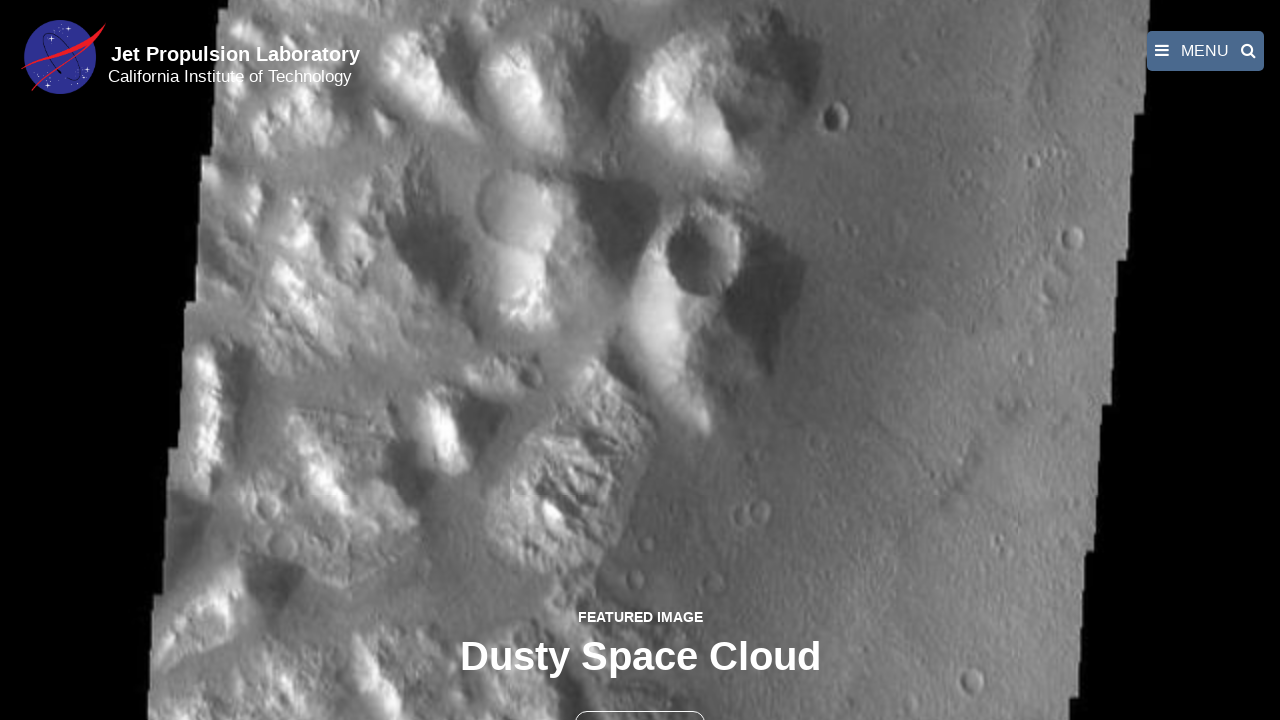

Clicked the button to view full-size featured image at (640, 699) on button >> nth=1
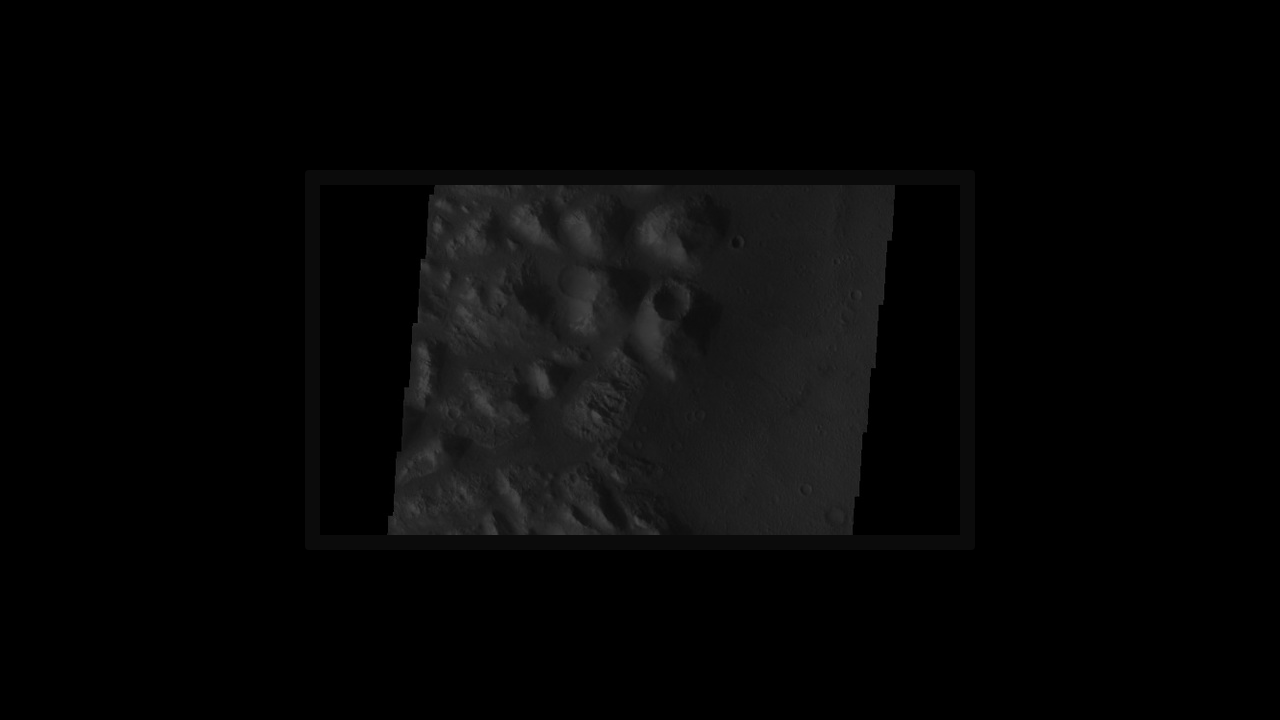

Full-size featured image loaded and displayed
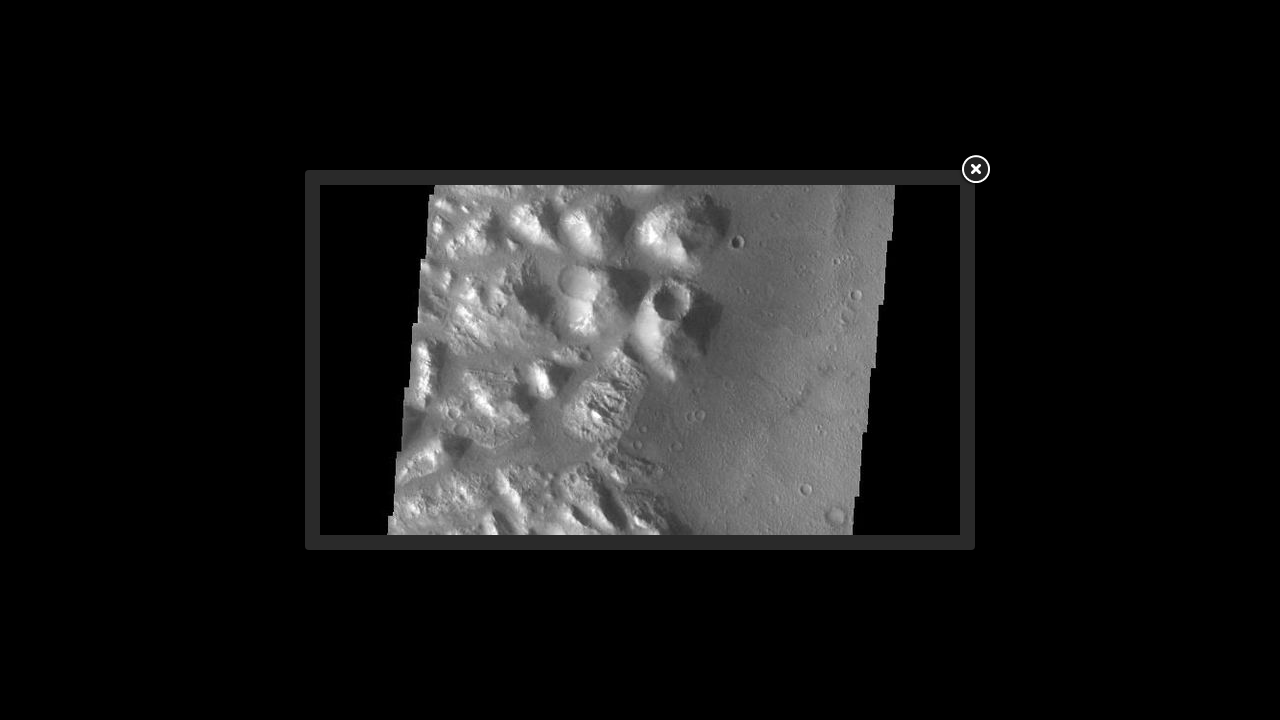

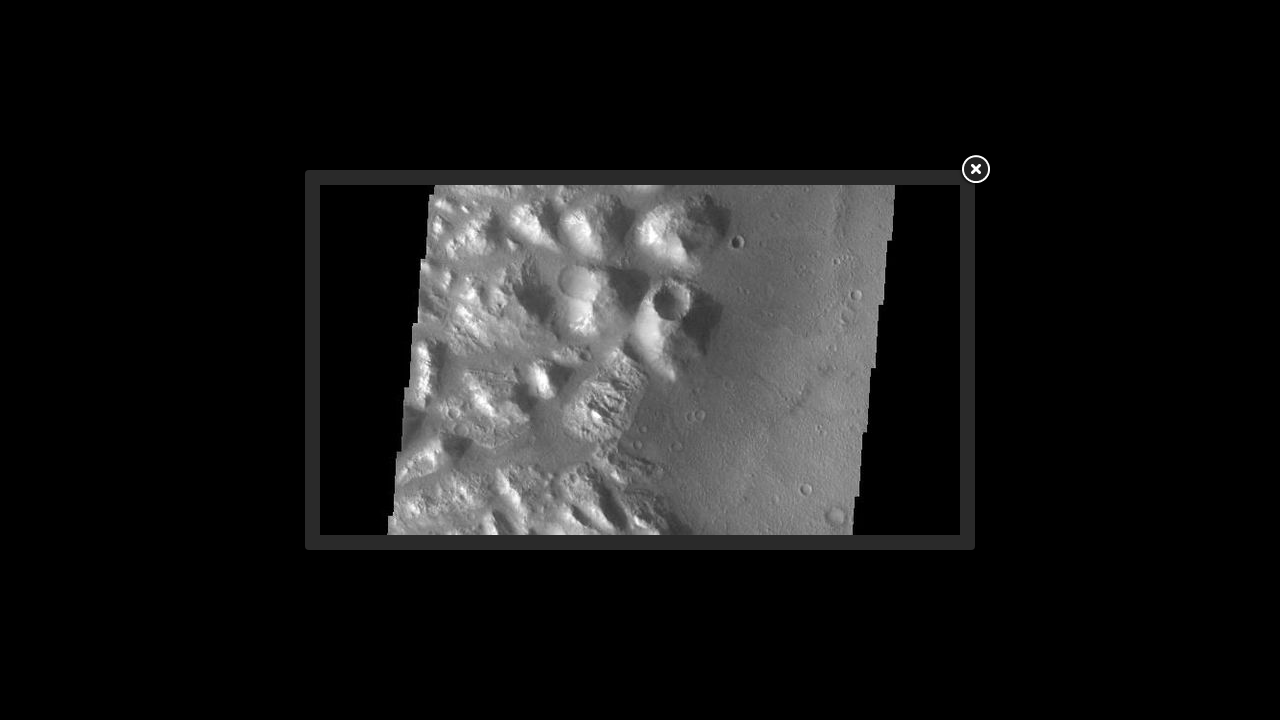